Navigates to RBI website, selects Mumbai region and retrieves bank holiday information for all months

Starting URL: https://www.rbi.org.in/

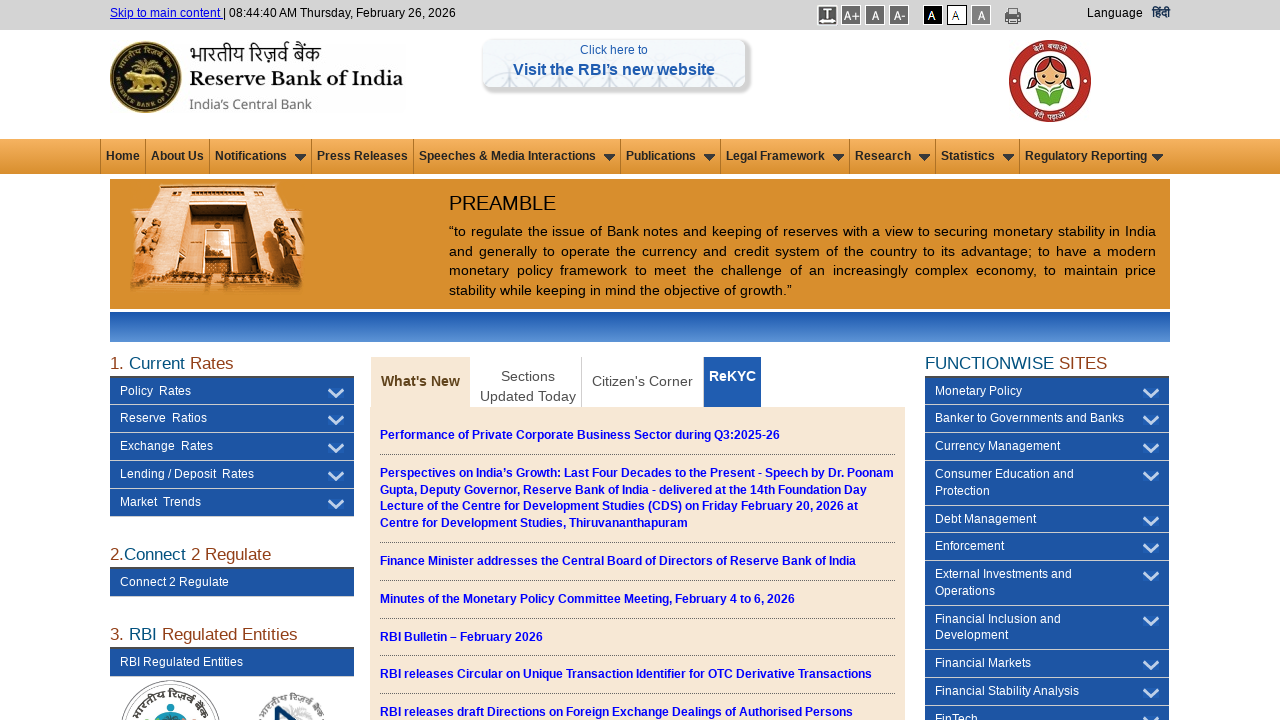

Bank Holidays link became visible
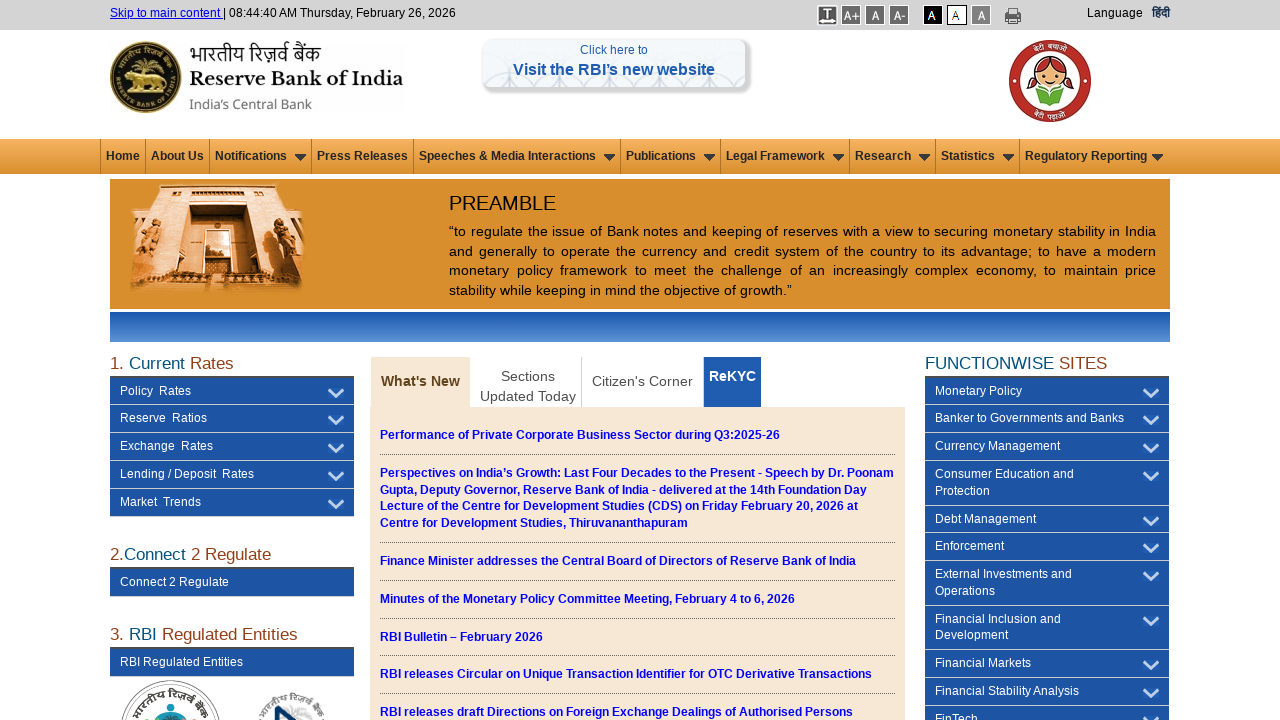

Scrolled to Bank Holidays link
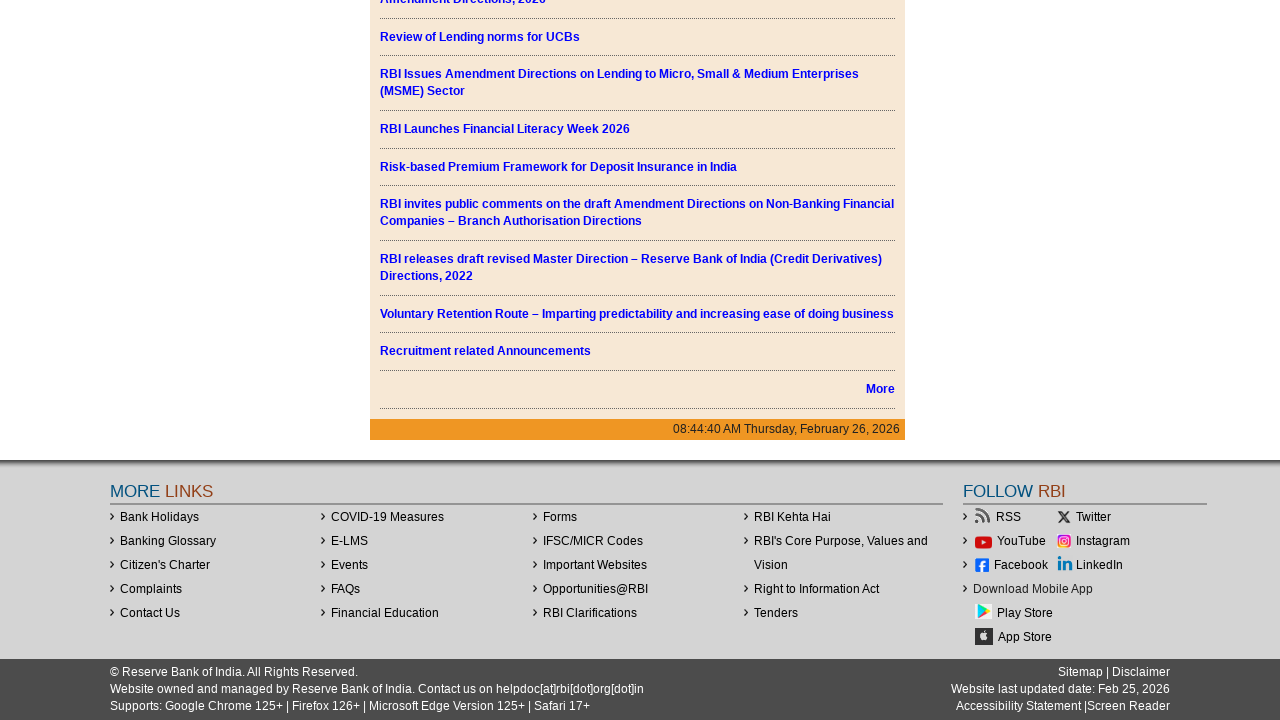

Clicked on Bank Holidays link at (160, 517) on xpath=//li/a[text()='Bank Holidays']
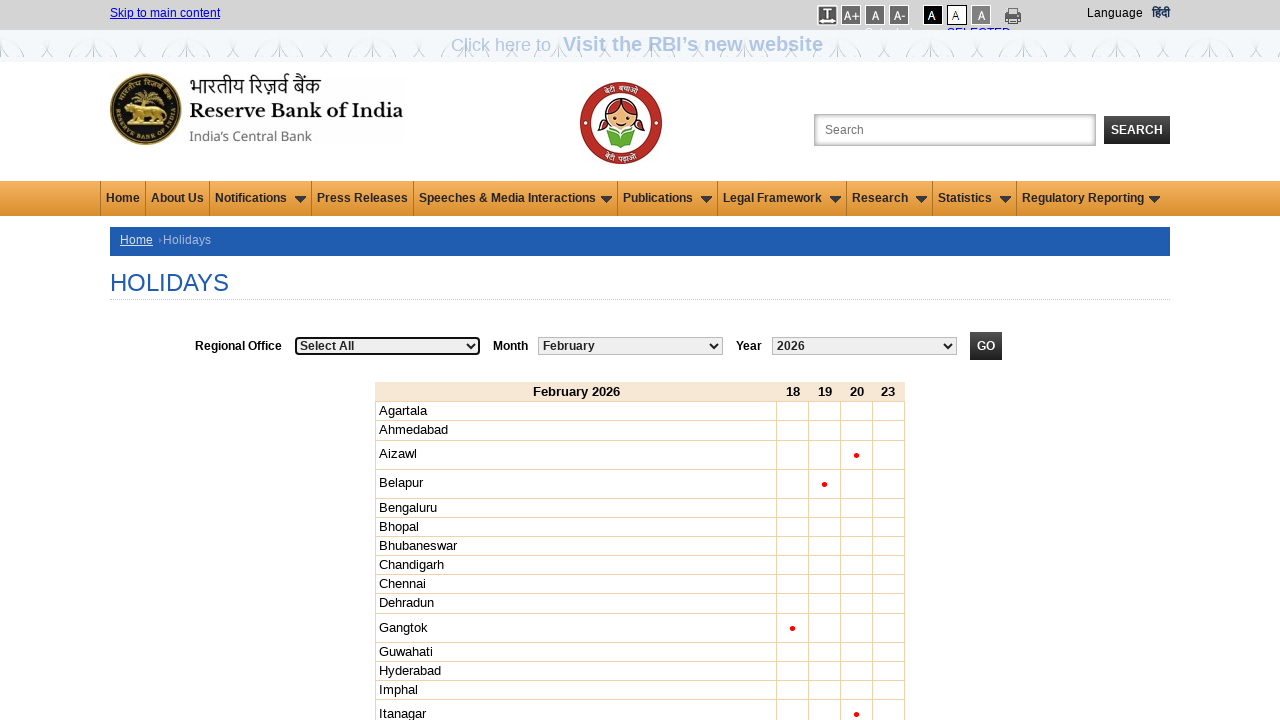

Selected Mumbai from regional office dropdown on #drRegionalOffice
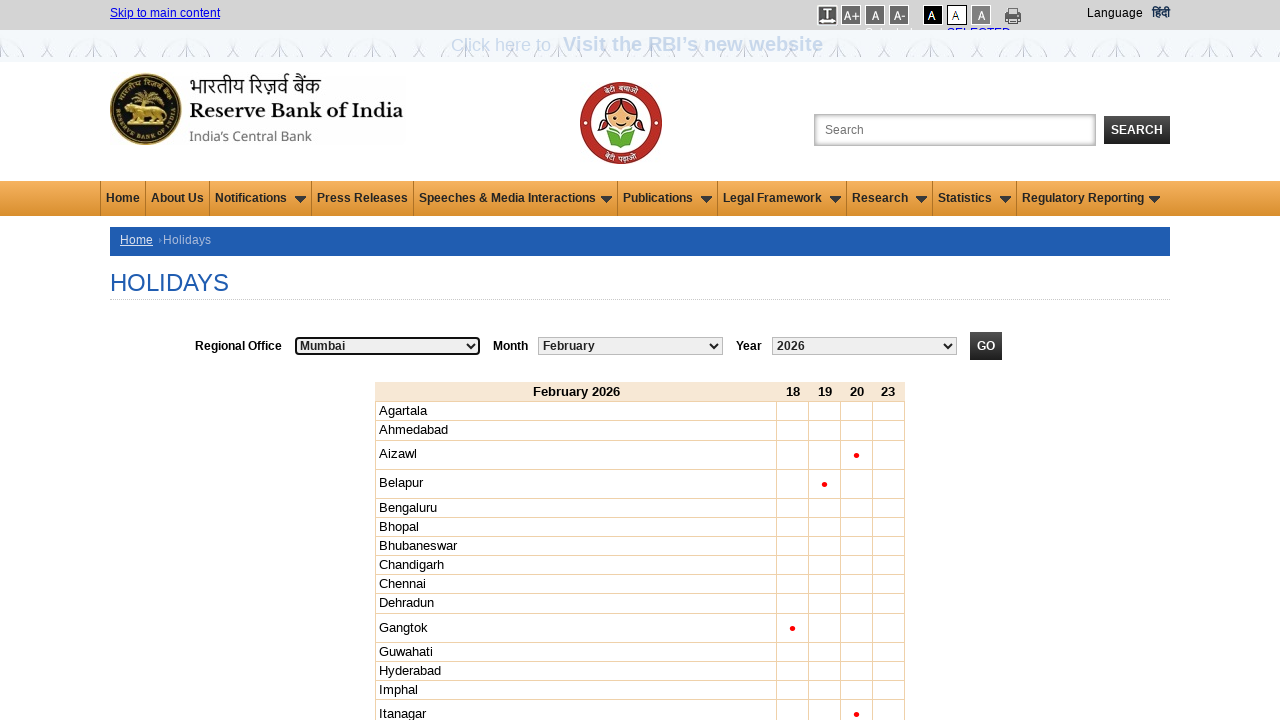

Selected All Months from month dropdown on #drMonth
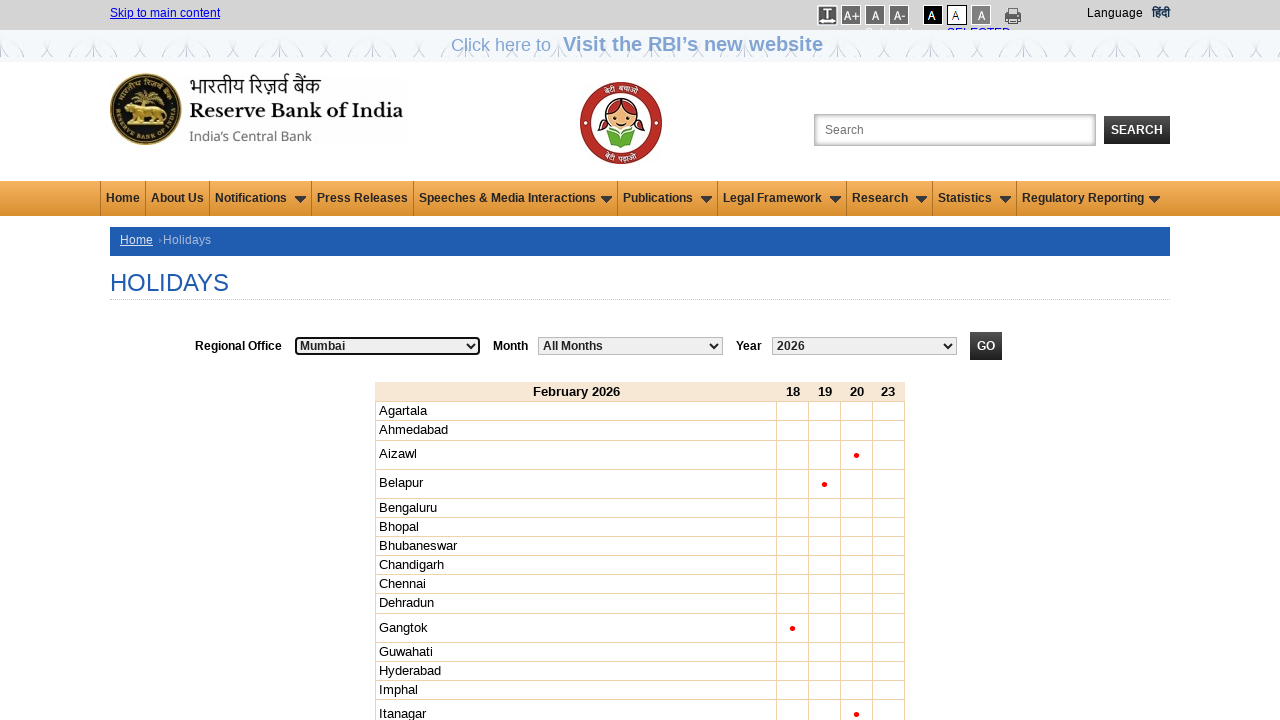

Clicked Go button to fetch holiday data at (986, 346) on #btnGo
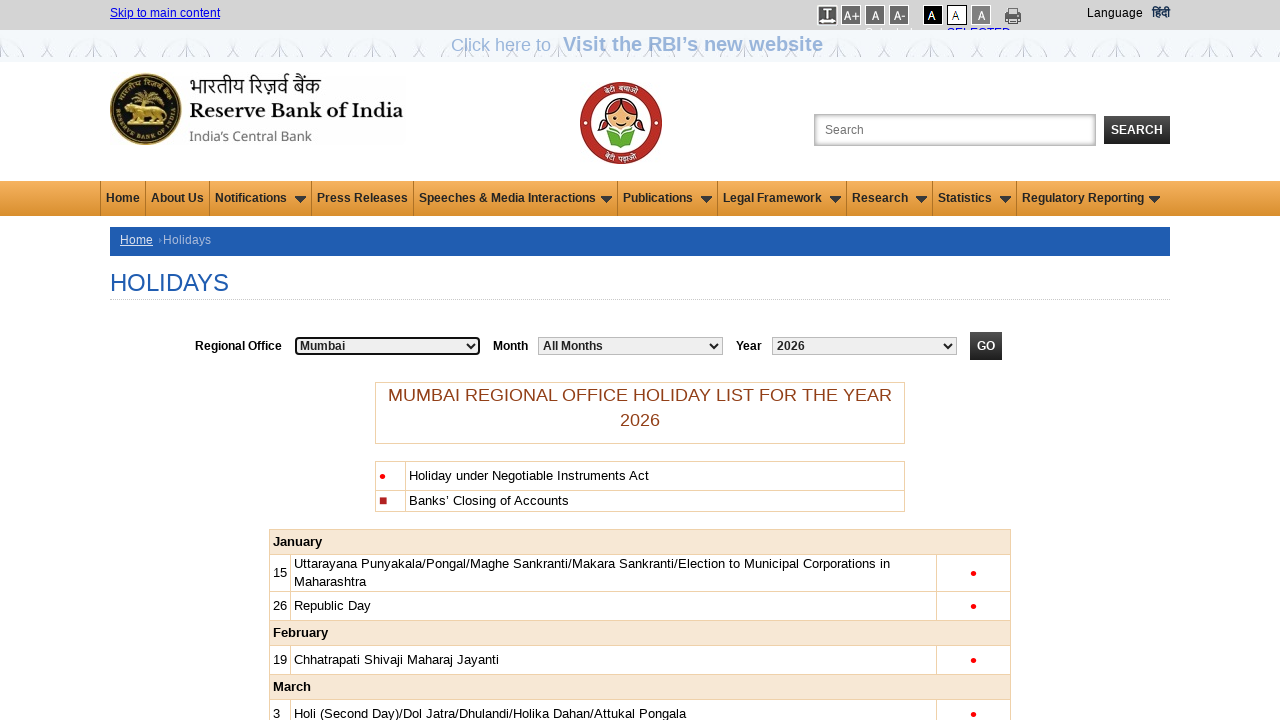

Holiday data table loaded successfully
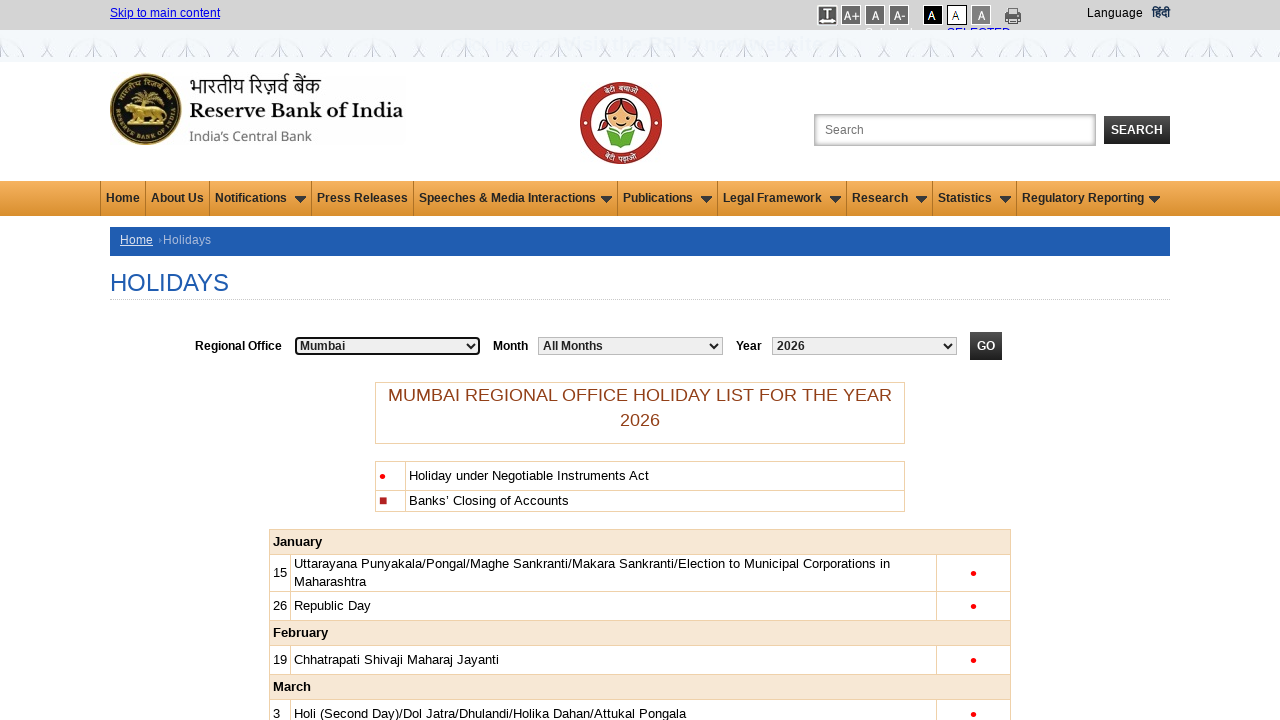

Verified holiday data table contains 33 rows for Mumbai region across all months
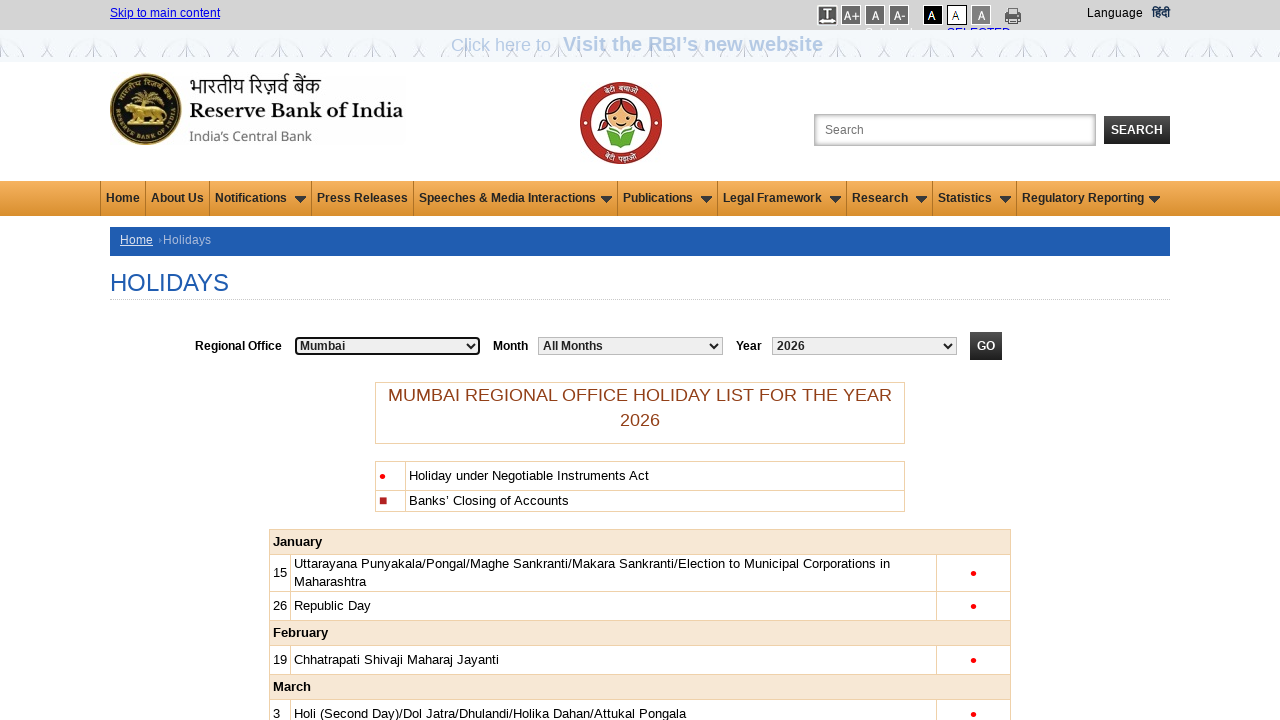

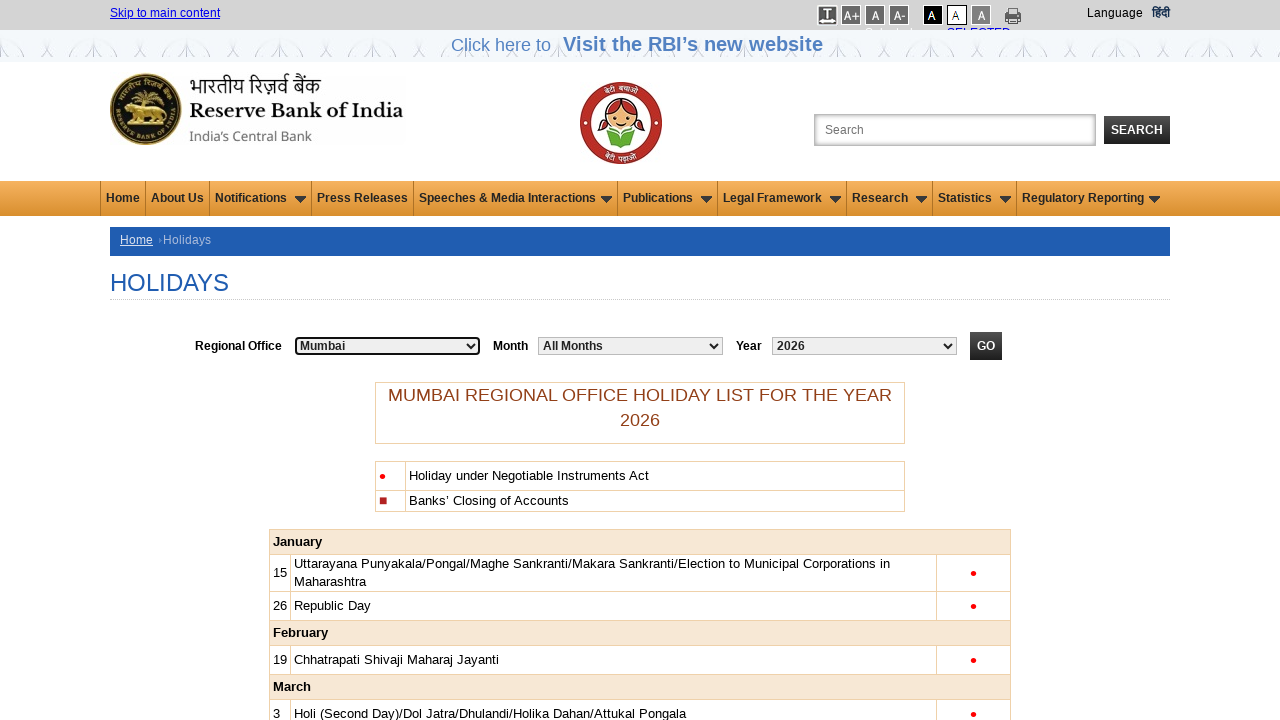